Tests cross-tab state synchronization by opening the JSON tool in two tabs, entering data in the first tab, and clicking Format button

Starting URL: https://www.001236.xyz/en/json

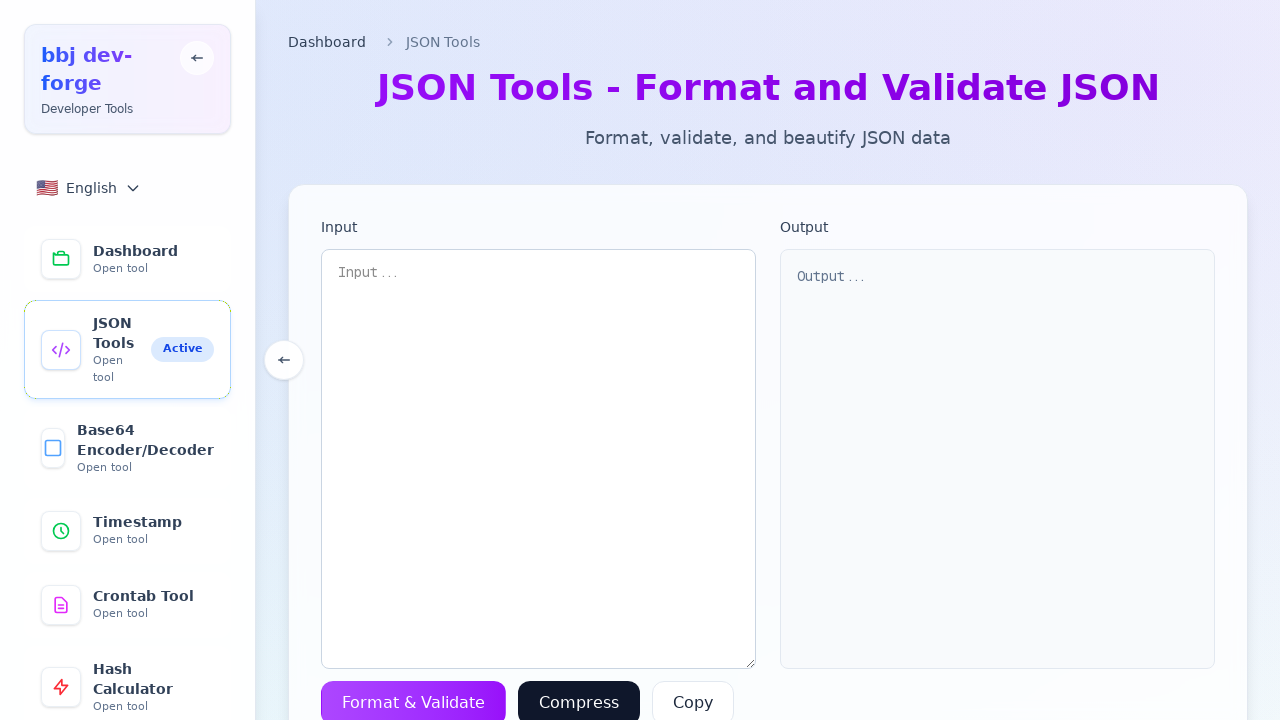

Filled textarea with test JSON data in first tab on textarea
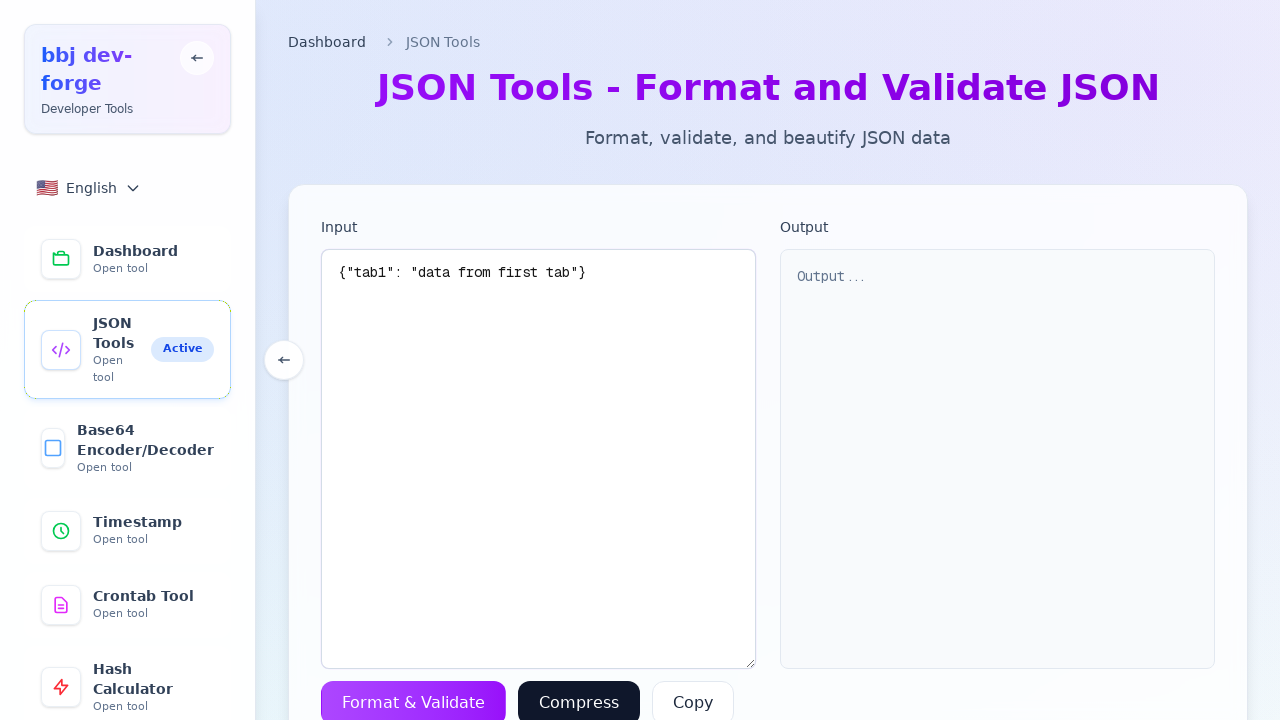

Clicked Format button to format JSON data at (414, 698) on button >> internal:has-text="Format"i
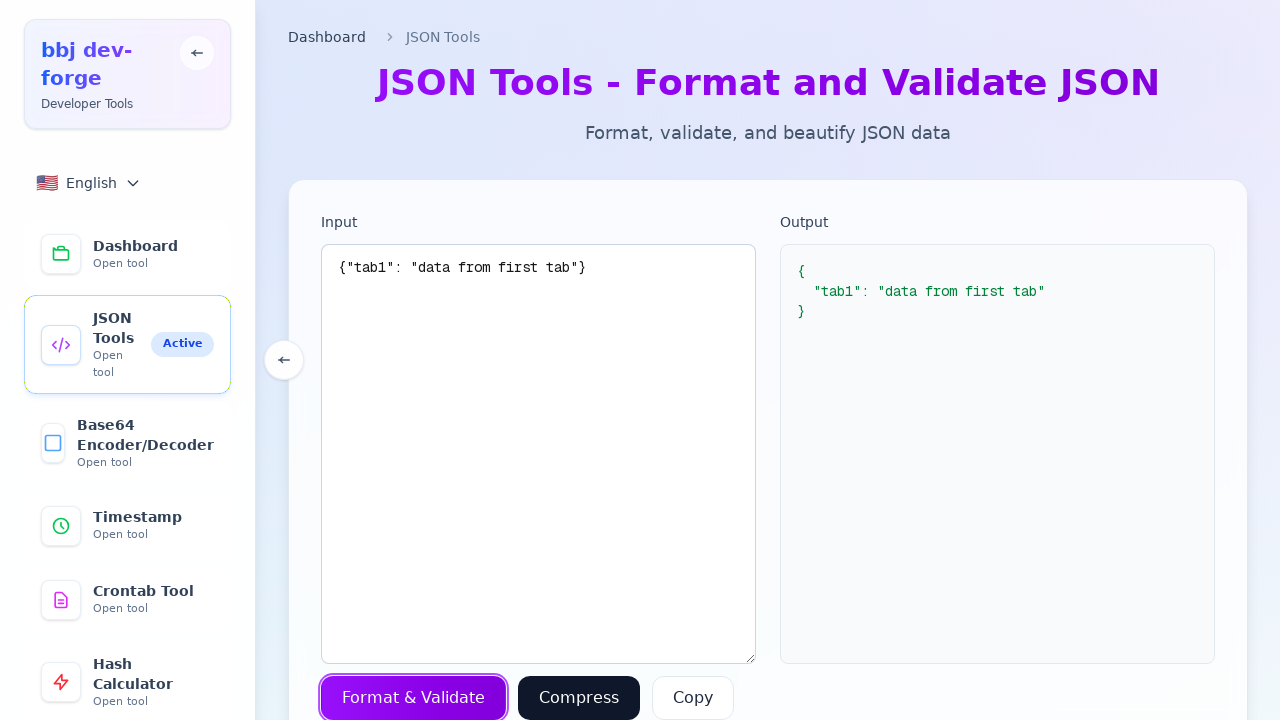

Waited 1 second for JSON formatting to complete
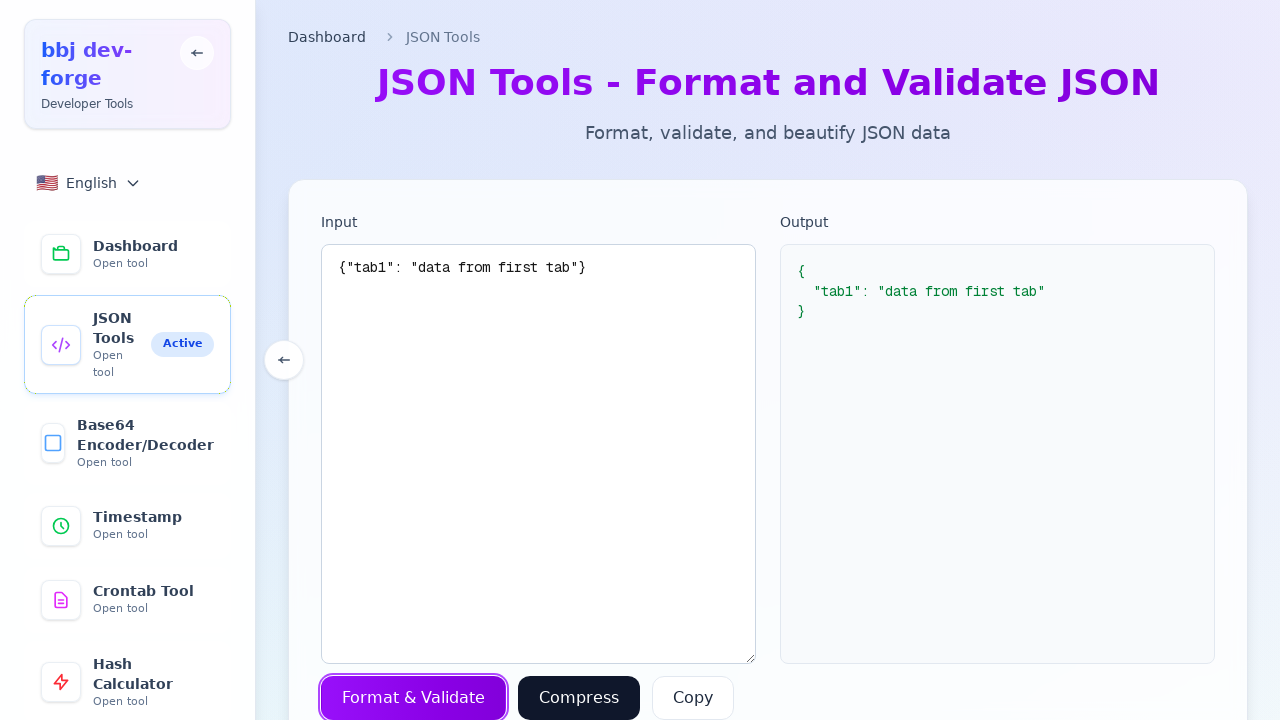

Opened new tab in same browser context
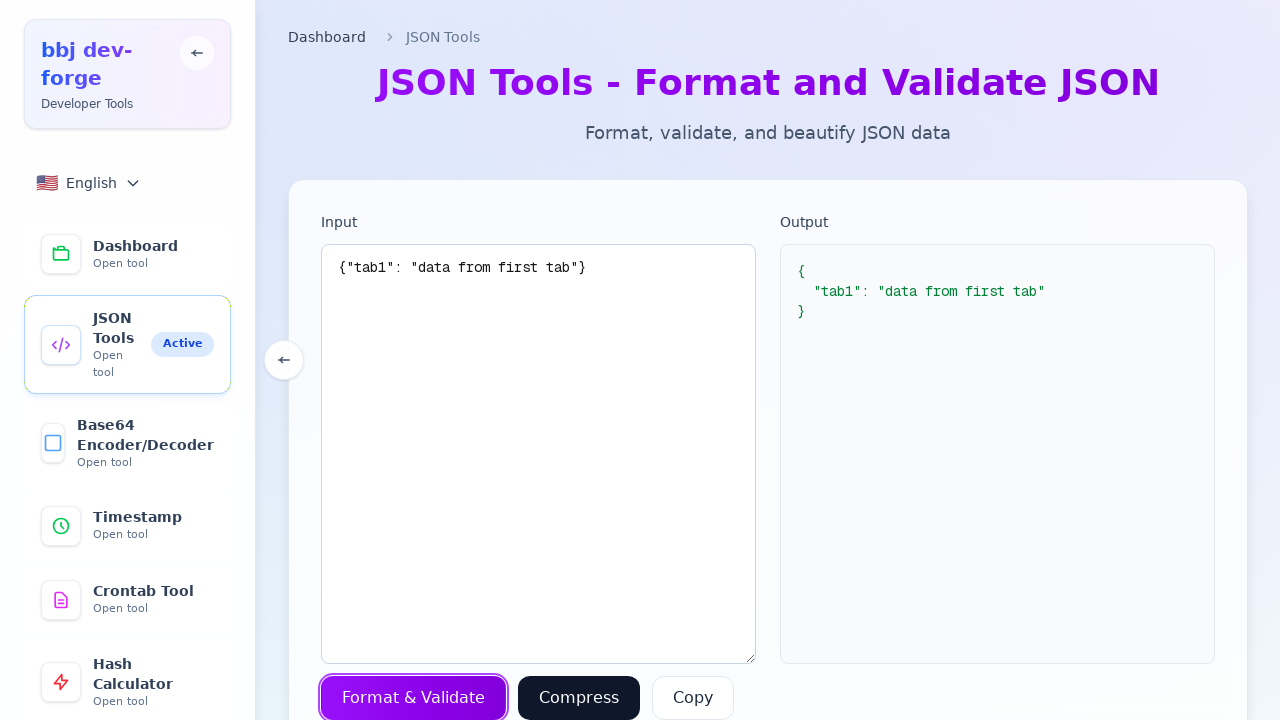

Navigated second tab to JSON tool URL
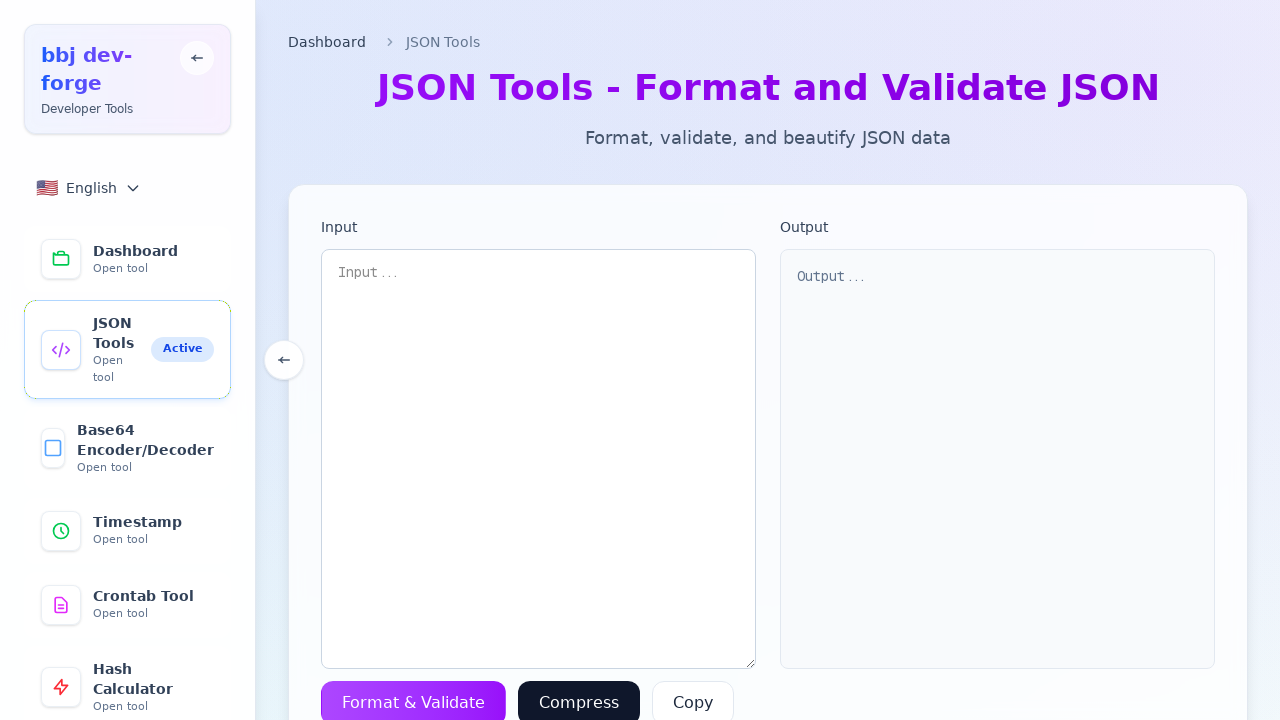

Filled second tab textarea with different JSON data on textarea
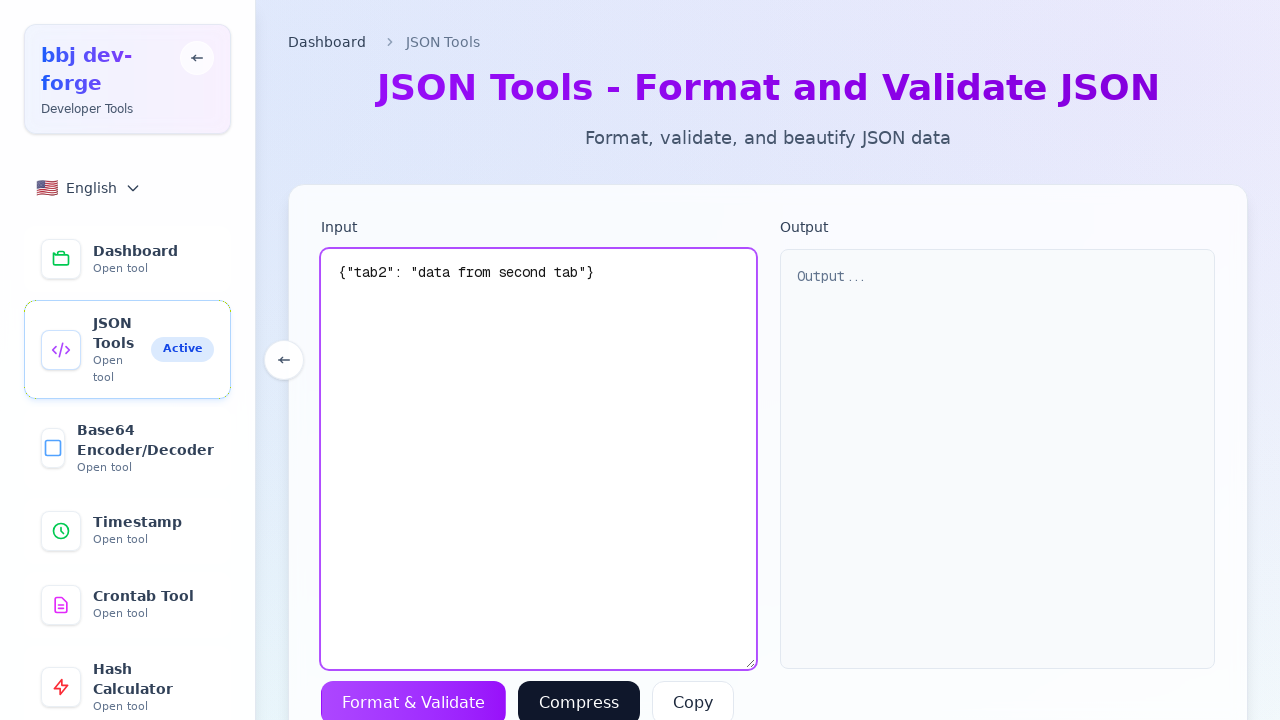

Waited 1 second before closing second tab
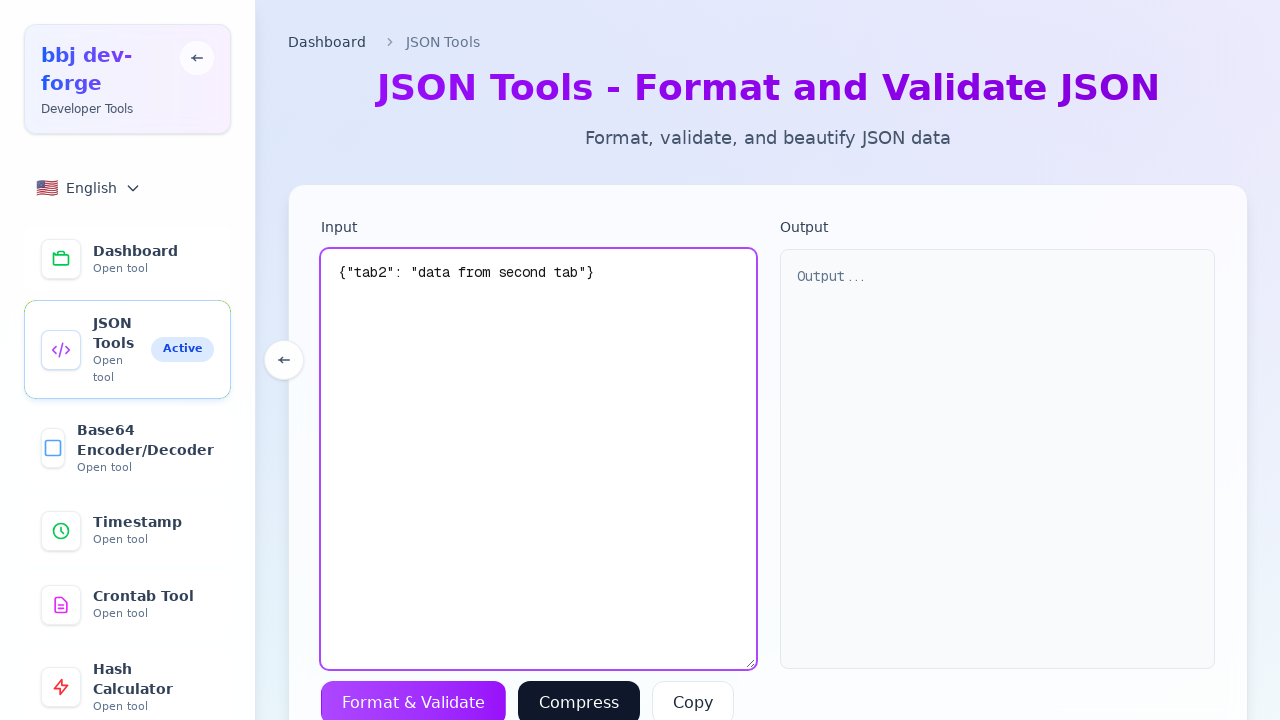

Closed second tab to test cross-tab state synchronization
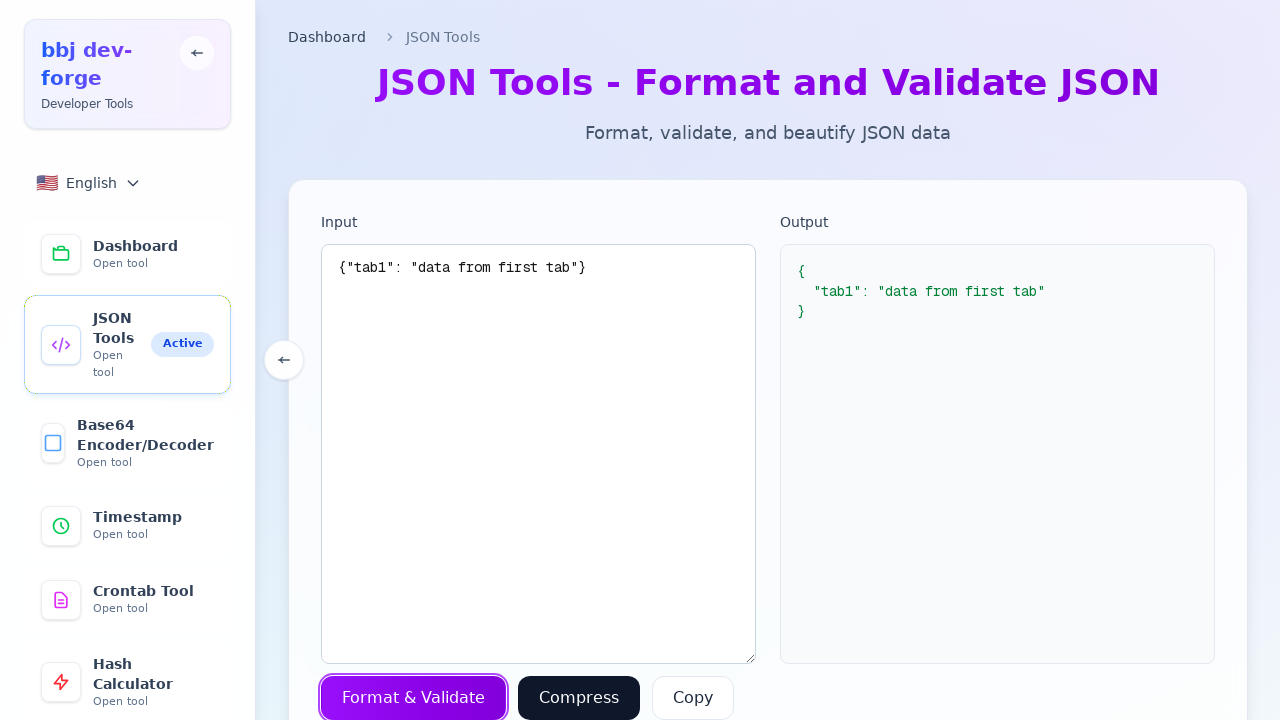

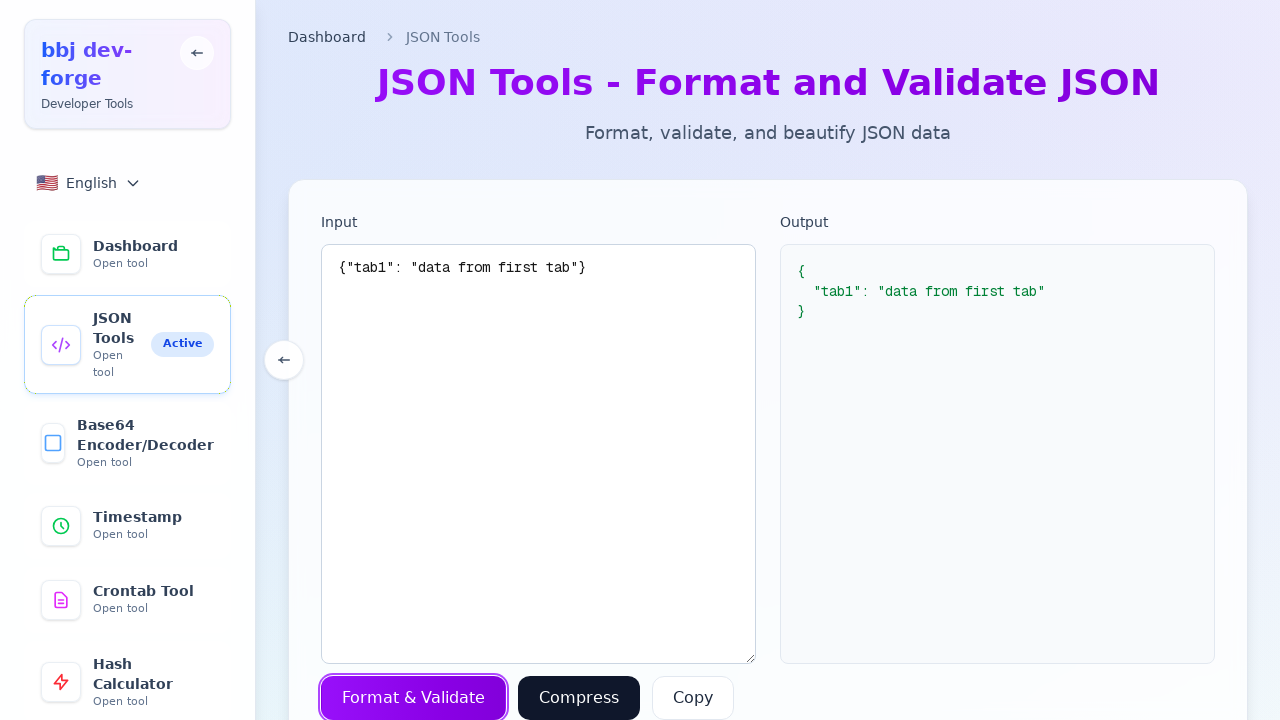